Verifies that the Texas A&M Architecture Symposium page loads with essential elements including navbar, header, site-top-menu, and footer.

Starting URL: http://symposium.arch.tamu.edu

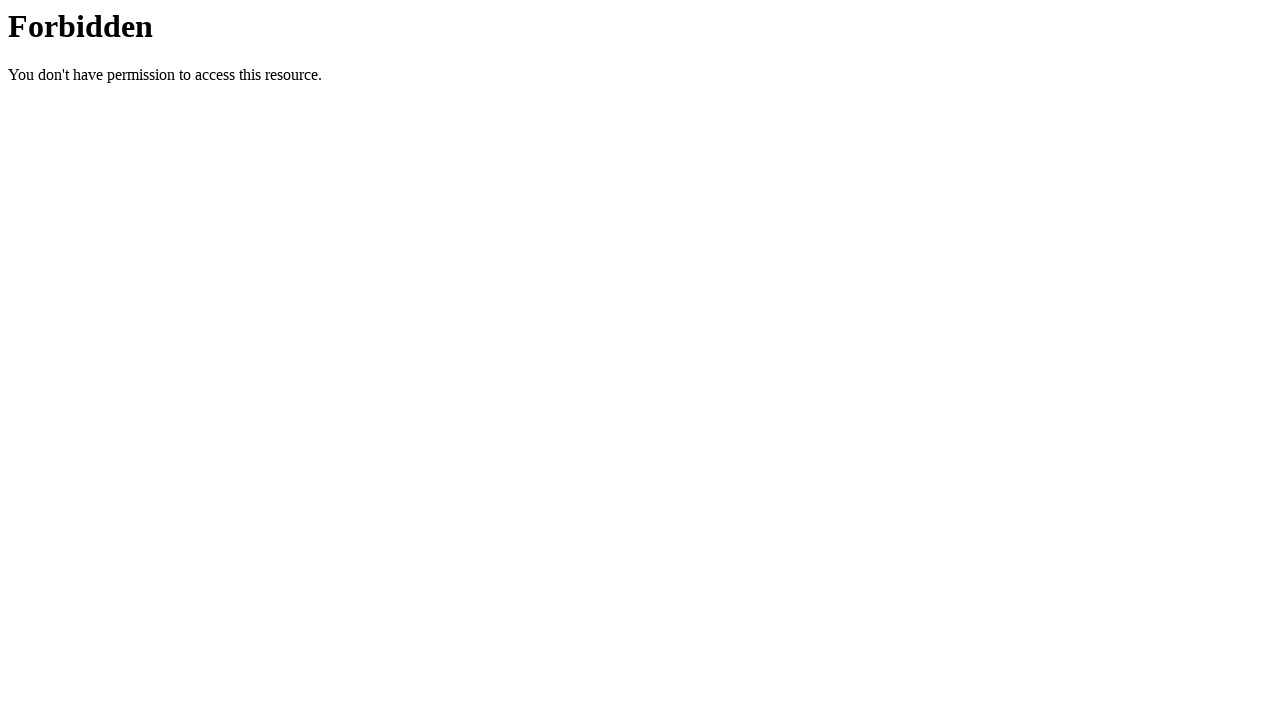

Executed JavaScript prompt dialog with message 'this is prompt'
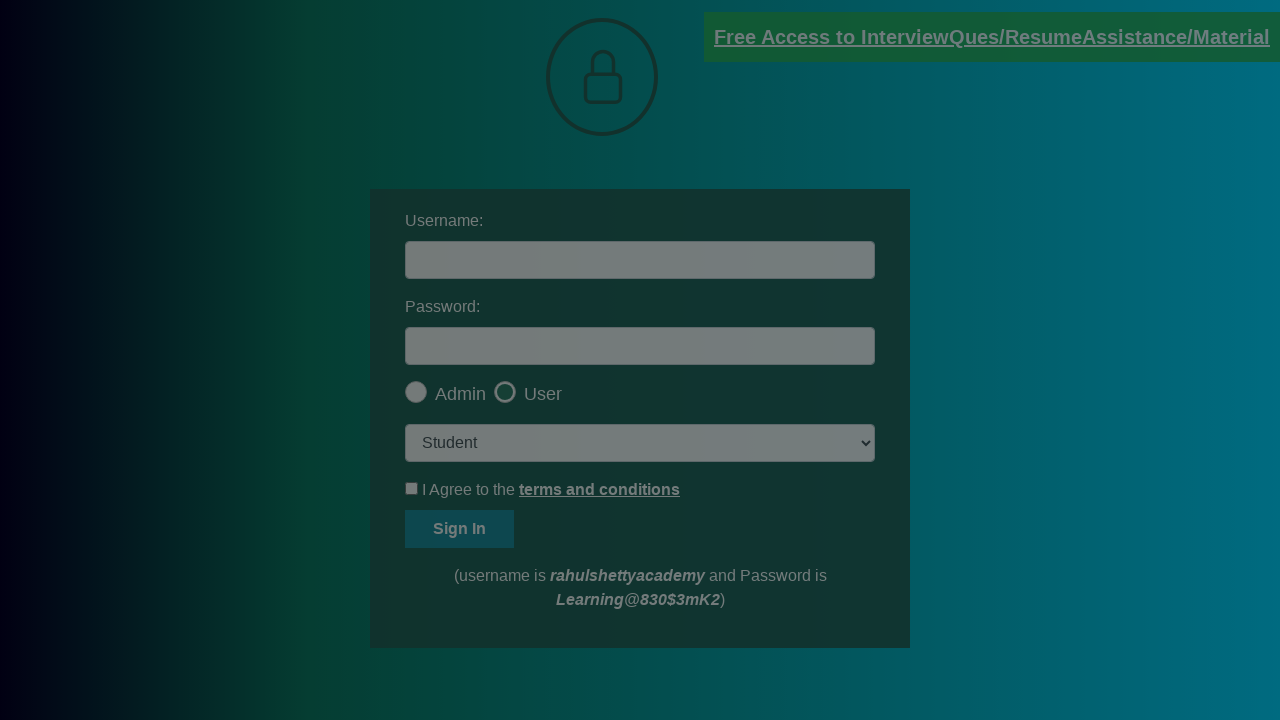

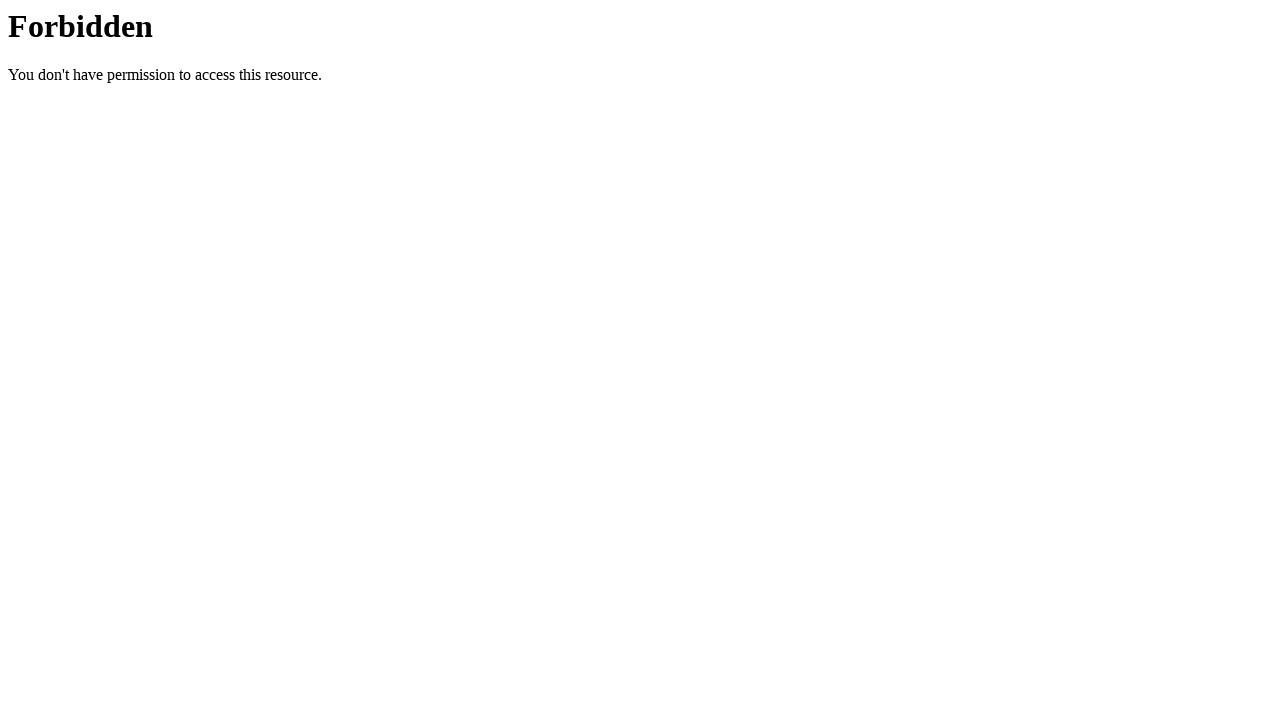